Tests drag and drop functionality by dragging element A to element B's position, then dragging it back

Starting URL: https://the-internet.herokuapp.com/

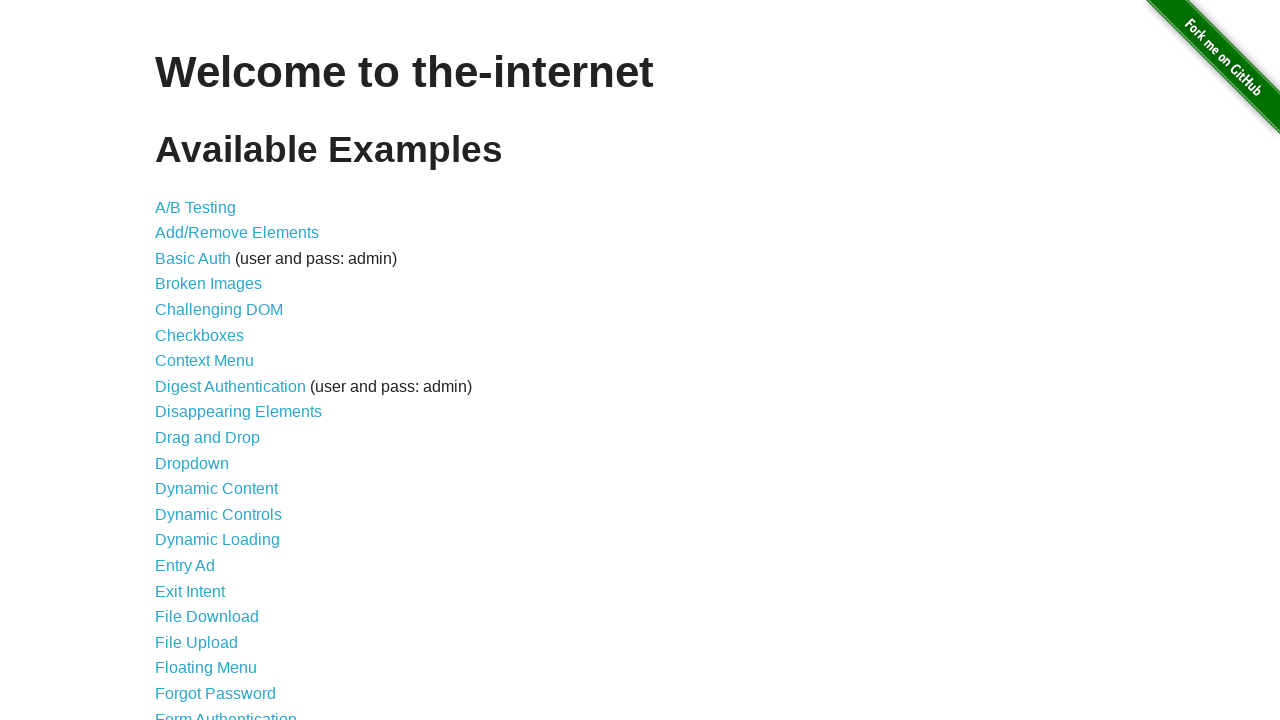

Clicked on Drag and Drop link at (208, 438) on text=Drag and Drop
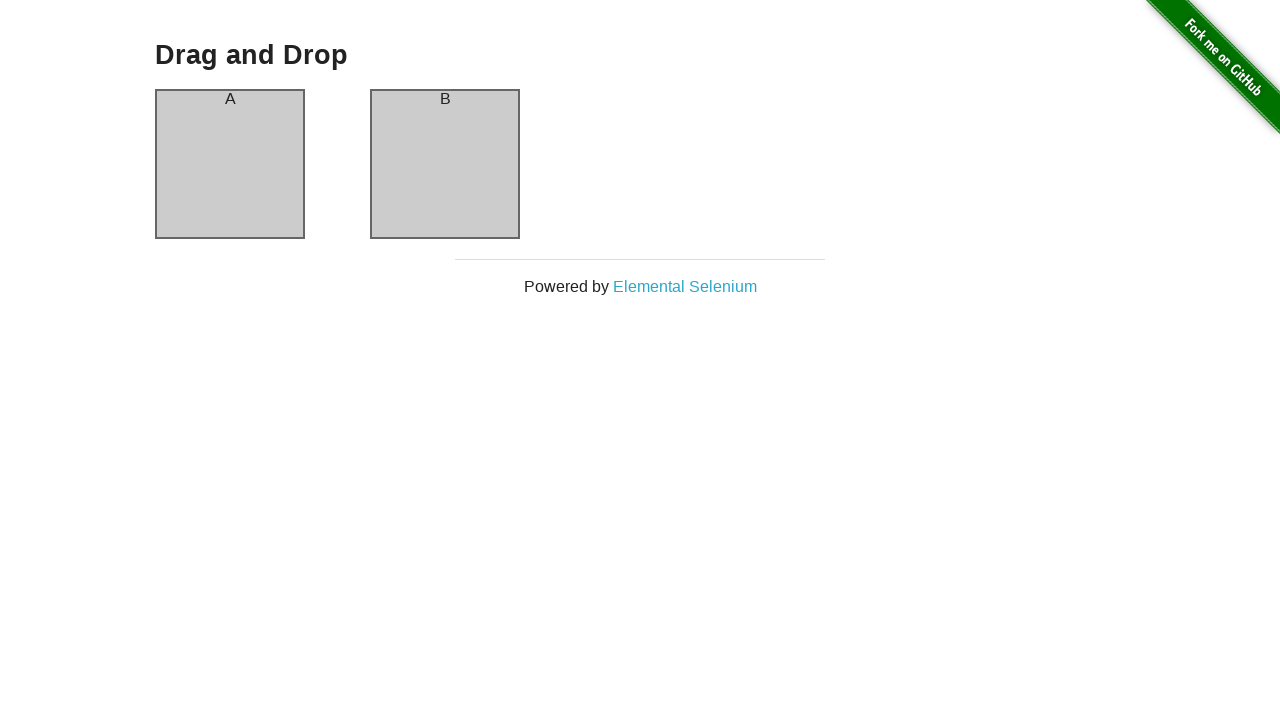

Drag and drop elements loaded
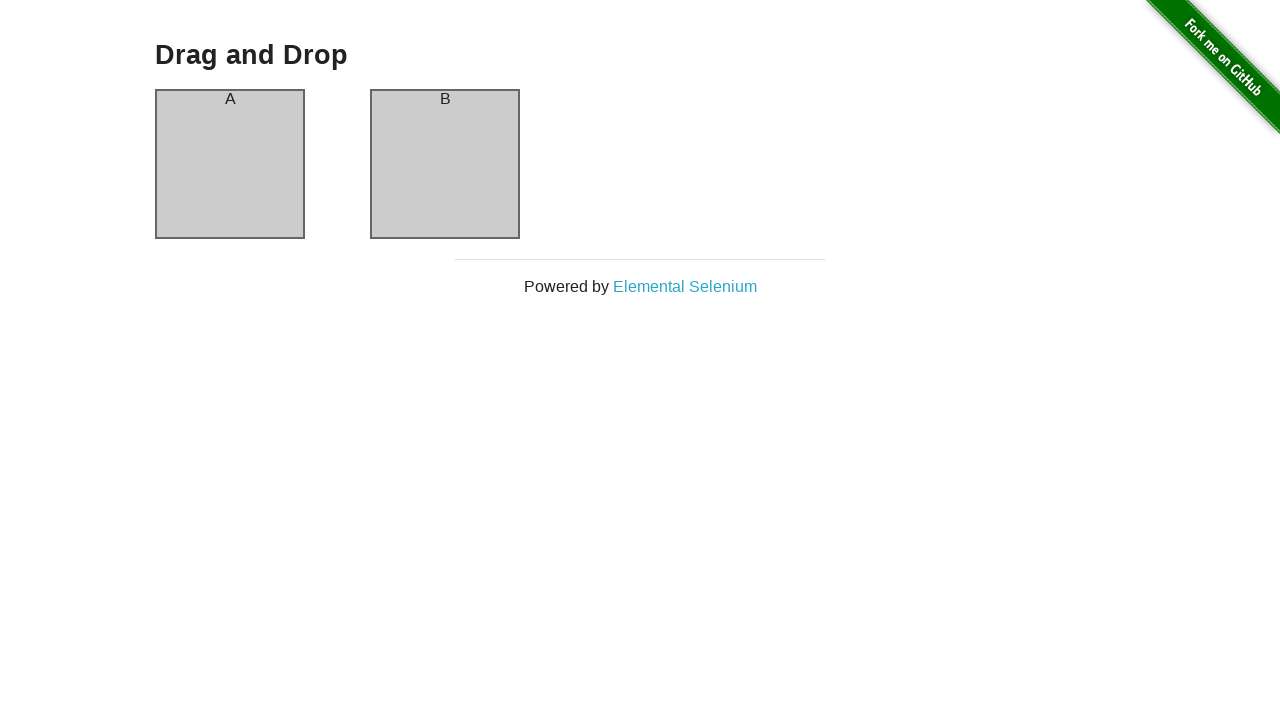

Located element A
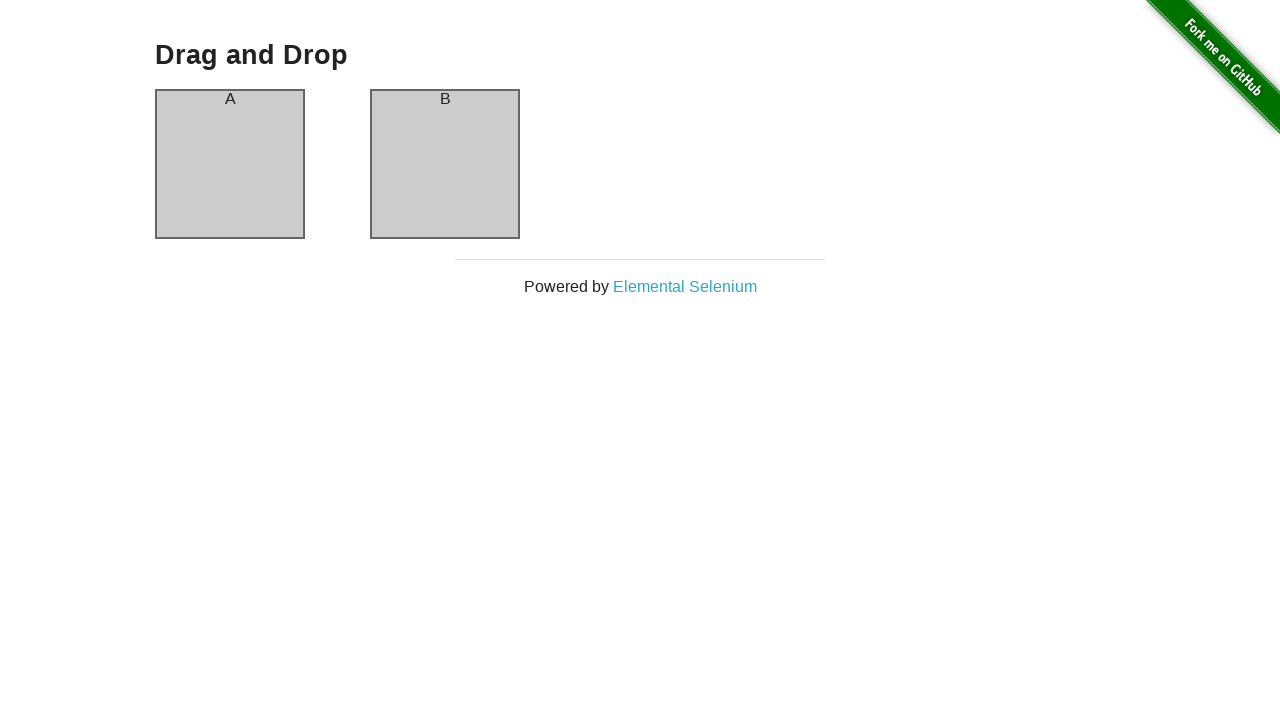

Located element B
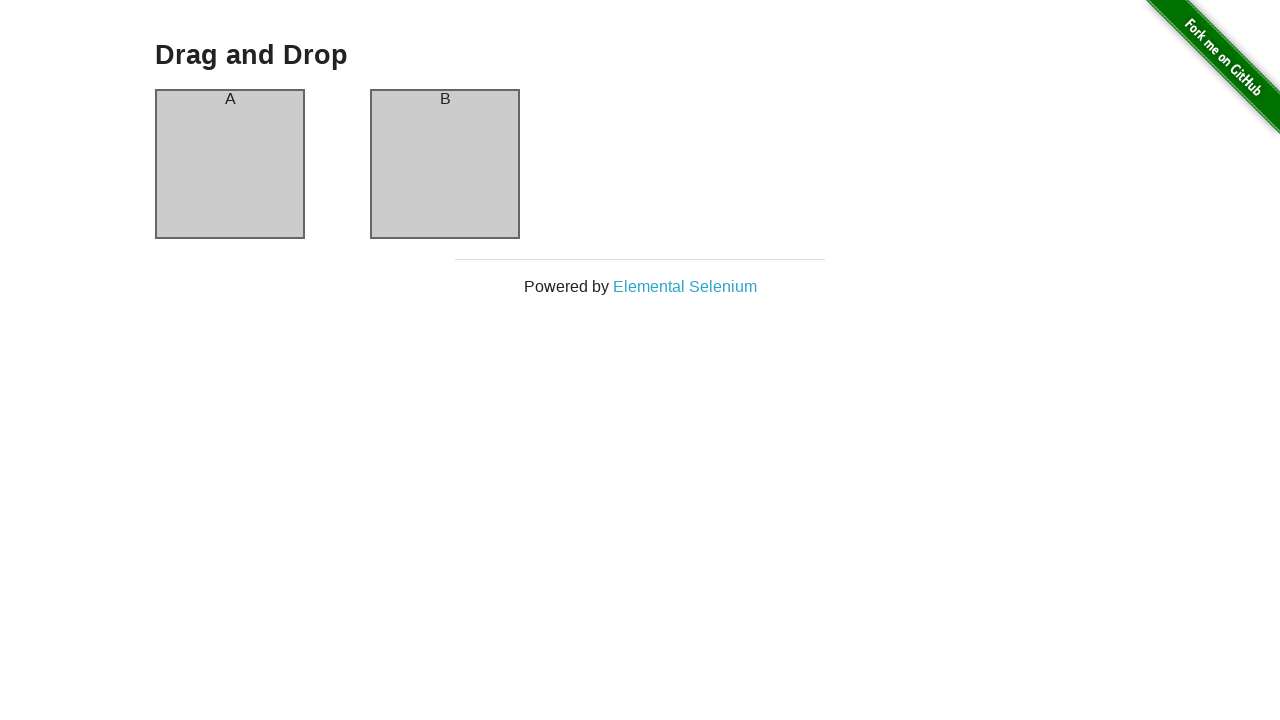

Dragged element A to element B's position at (445, 164)
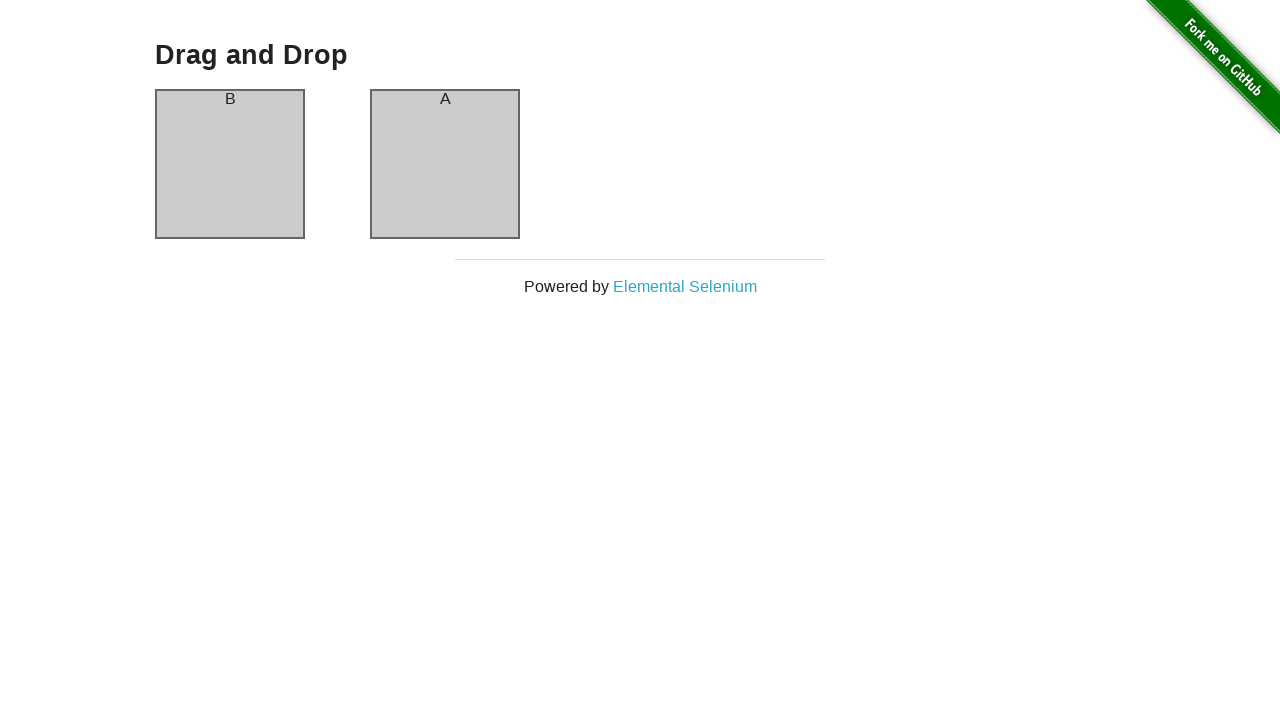

Waited 2 seconds after first drag
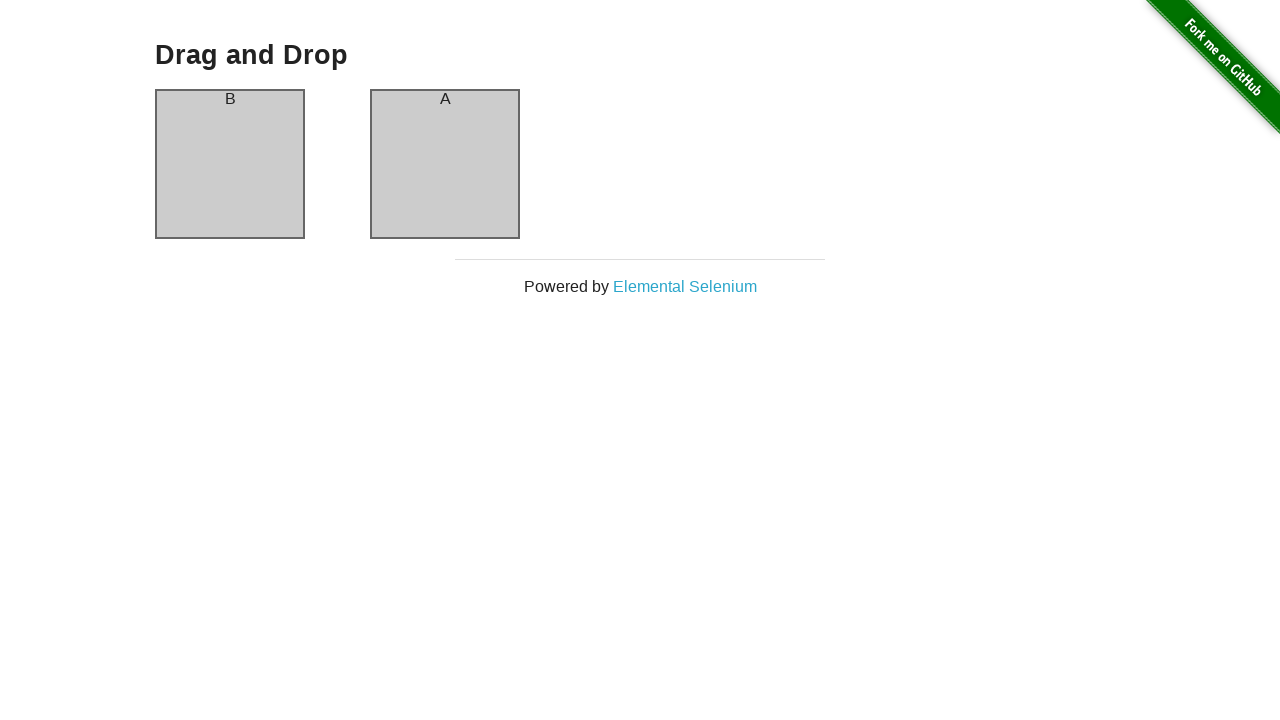

Dragged element B back to element A's position at (230, 164)
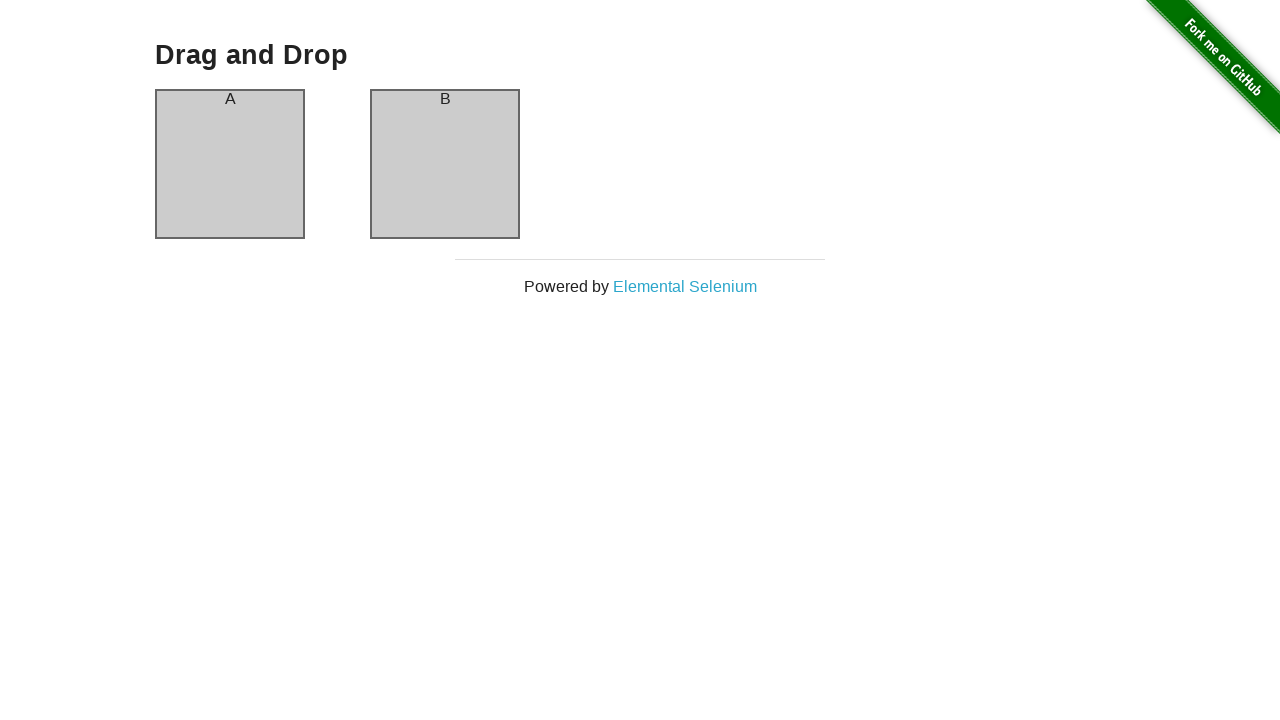

Waited 2 seconds after second drag
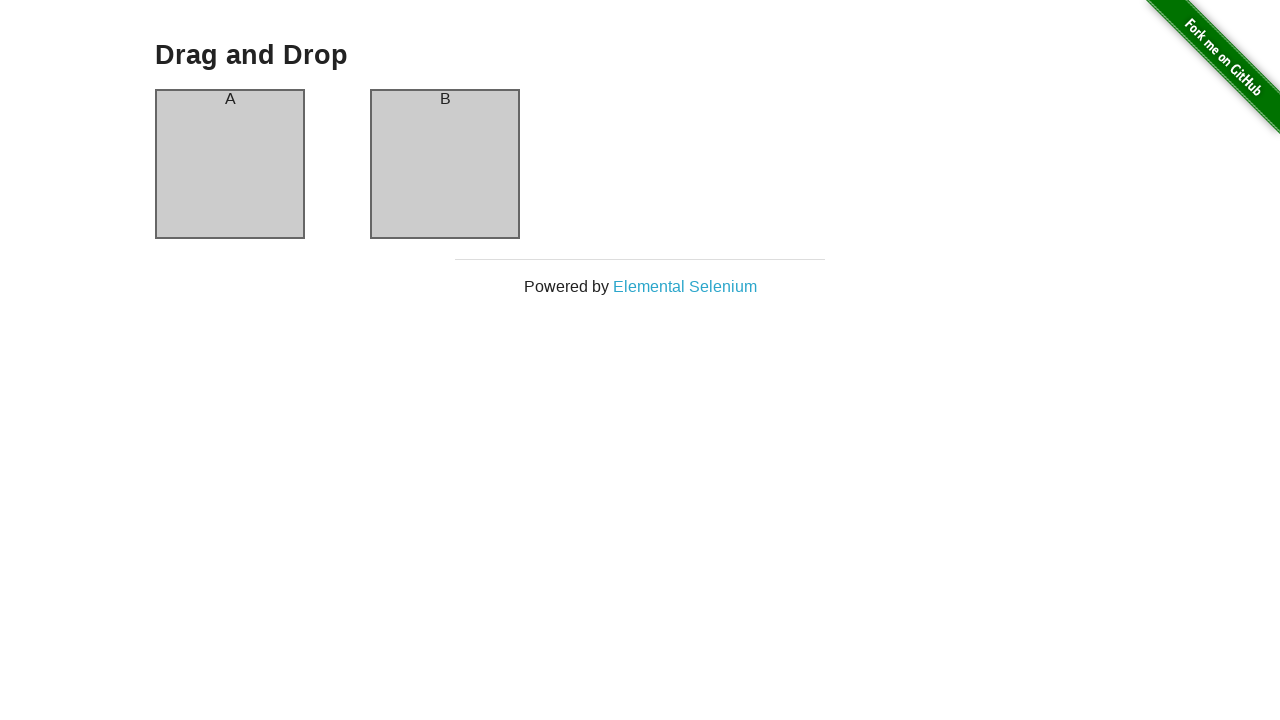

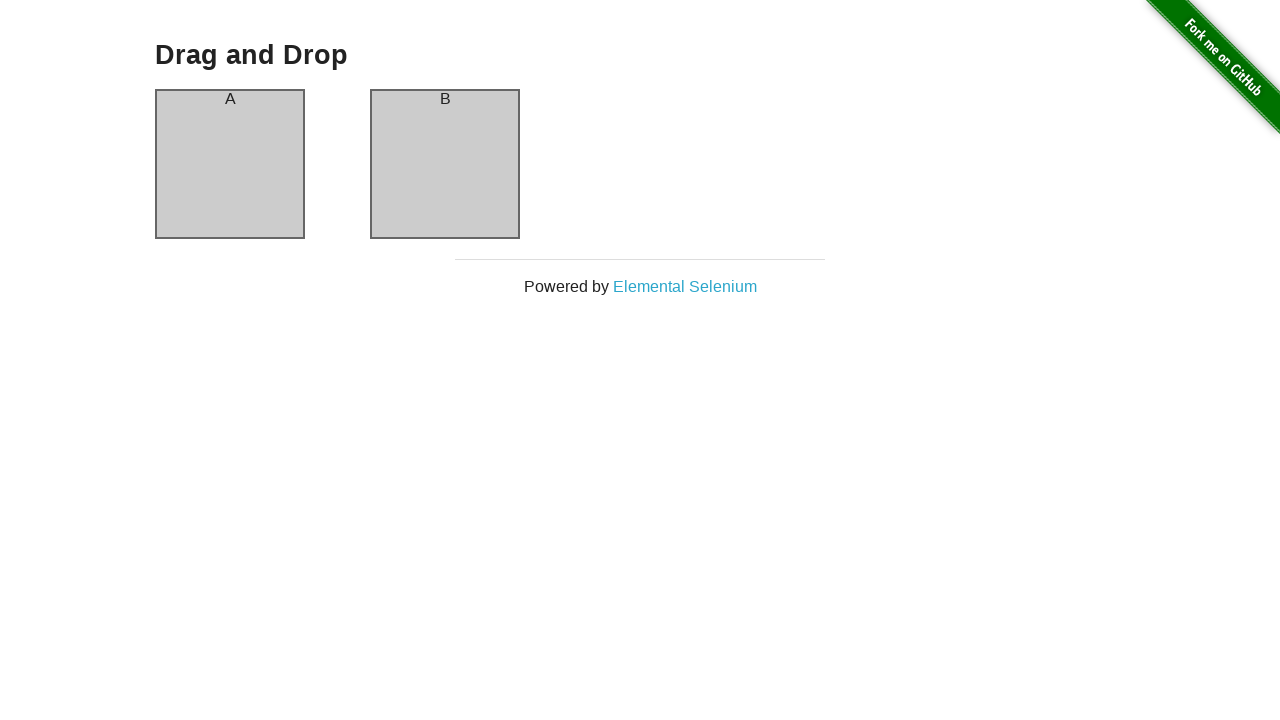